Tests contact form validation with invalid email format

Starting URL: https://www.demoblaze.com/

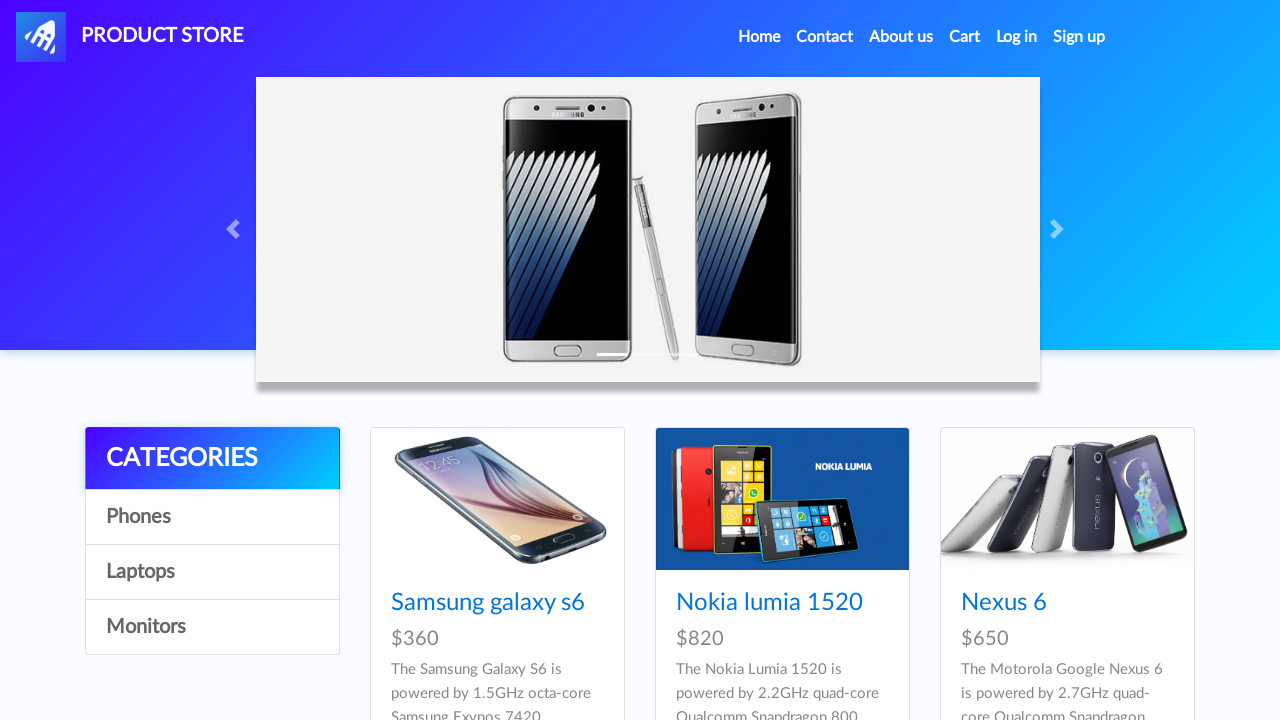

Clicked contact link in navigation menu at (825, 37) on xpath=//body/nav[@id='narvbarx']/div[@id='navbarExample']/ul[1]/li[2]/a[1]
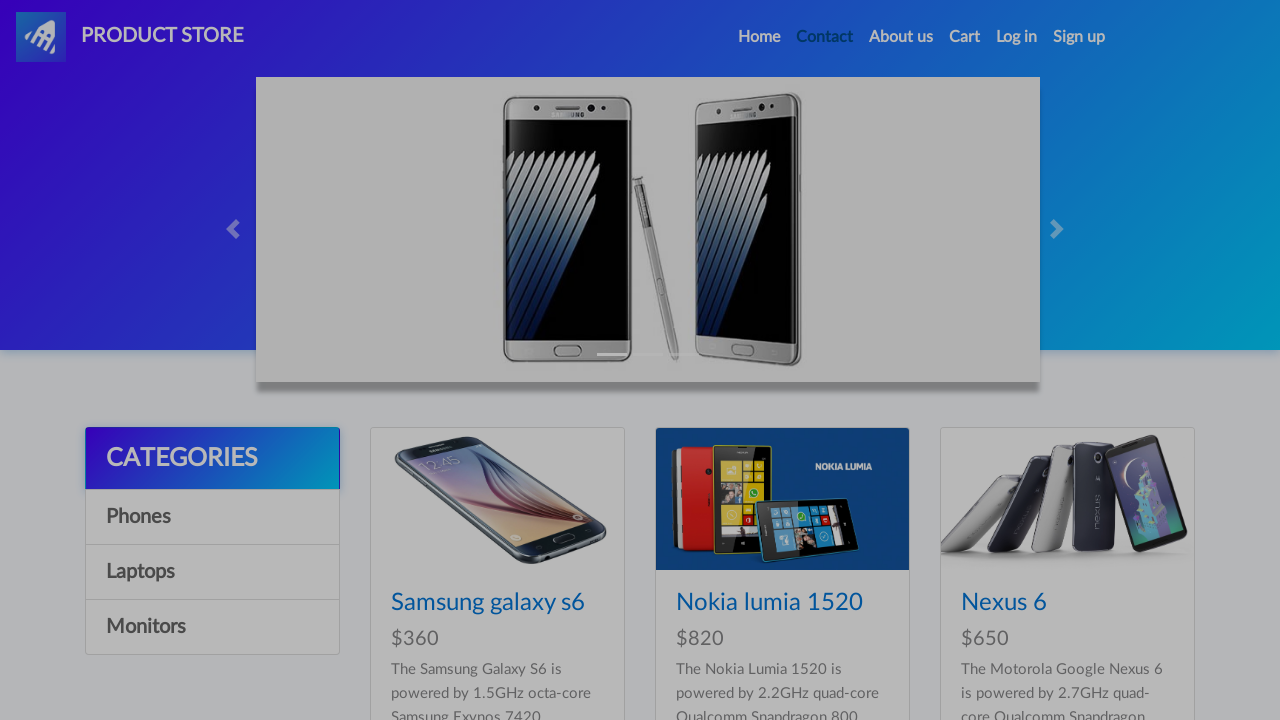

Filled email field with invalid format 'invalidEmail' on #recipient-email
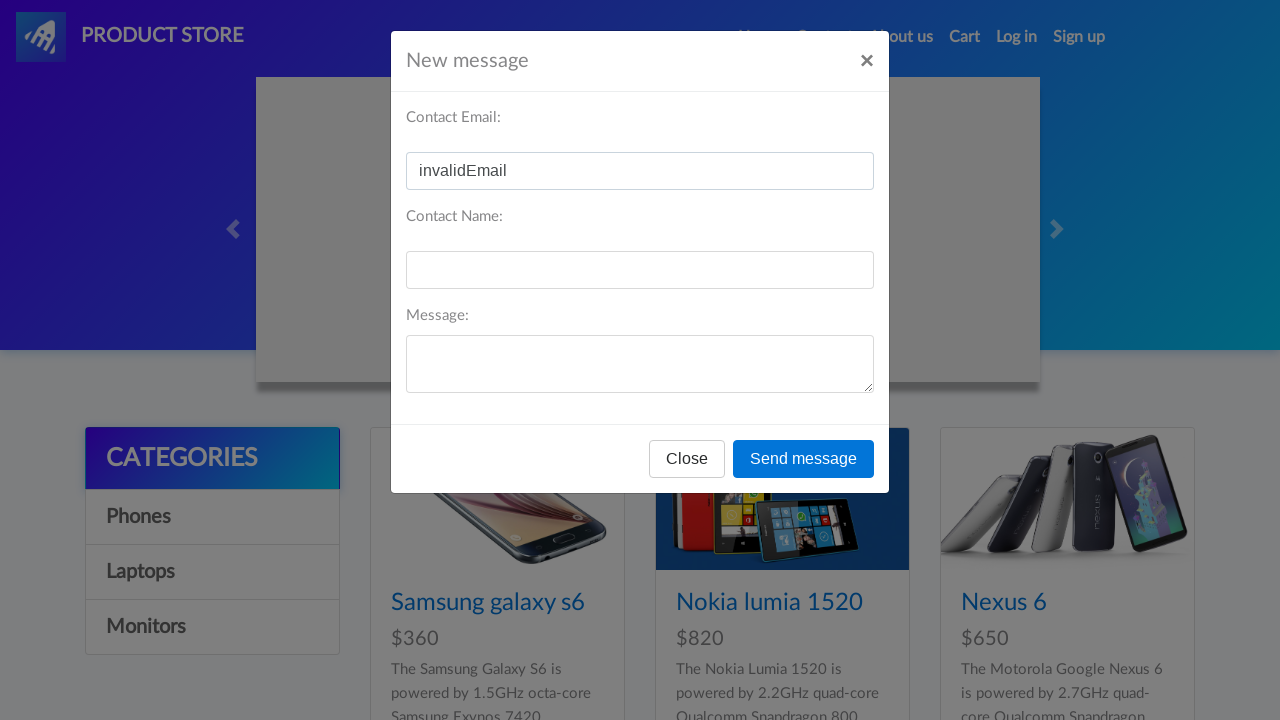

Filled name field with 'Test User' on #recipient-name
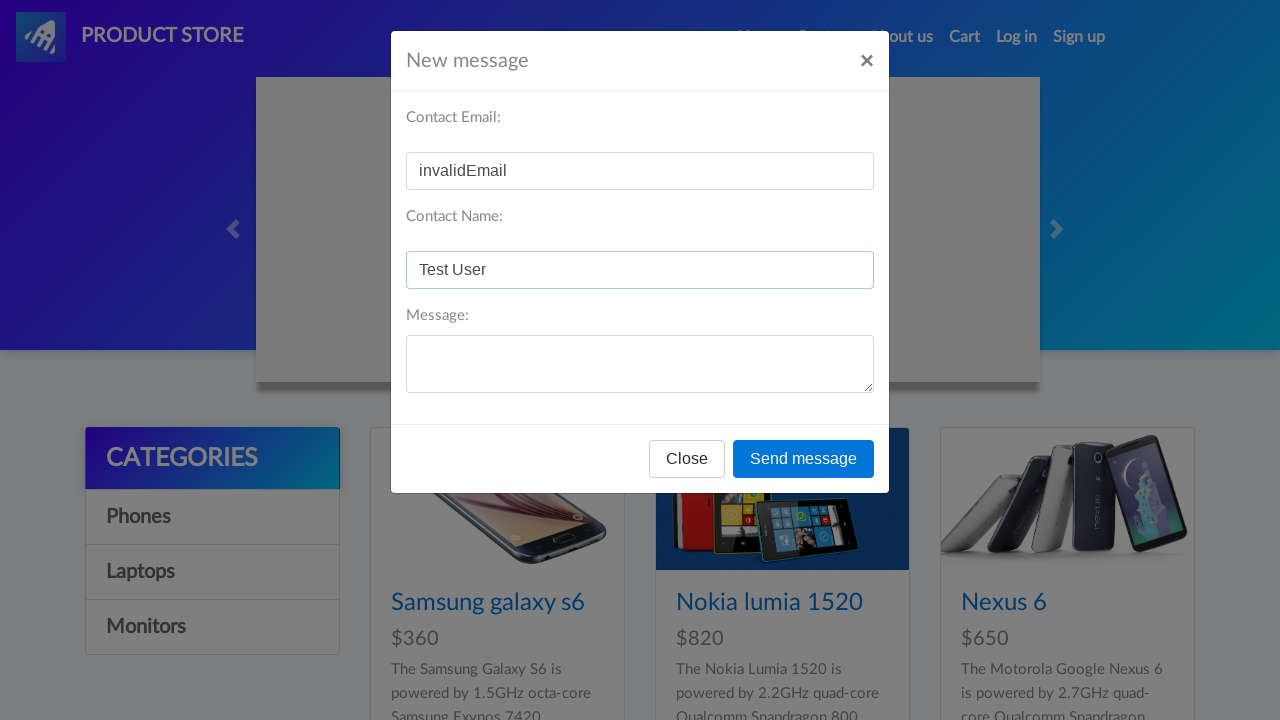

Filled message field with 'Test message' on #message-text
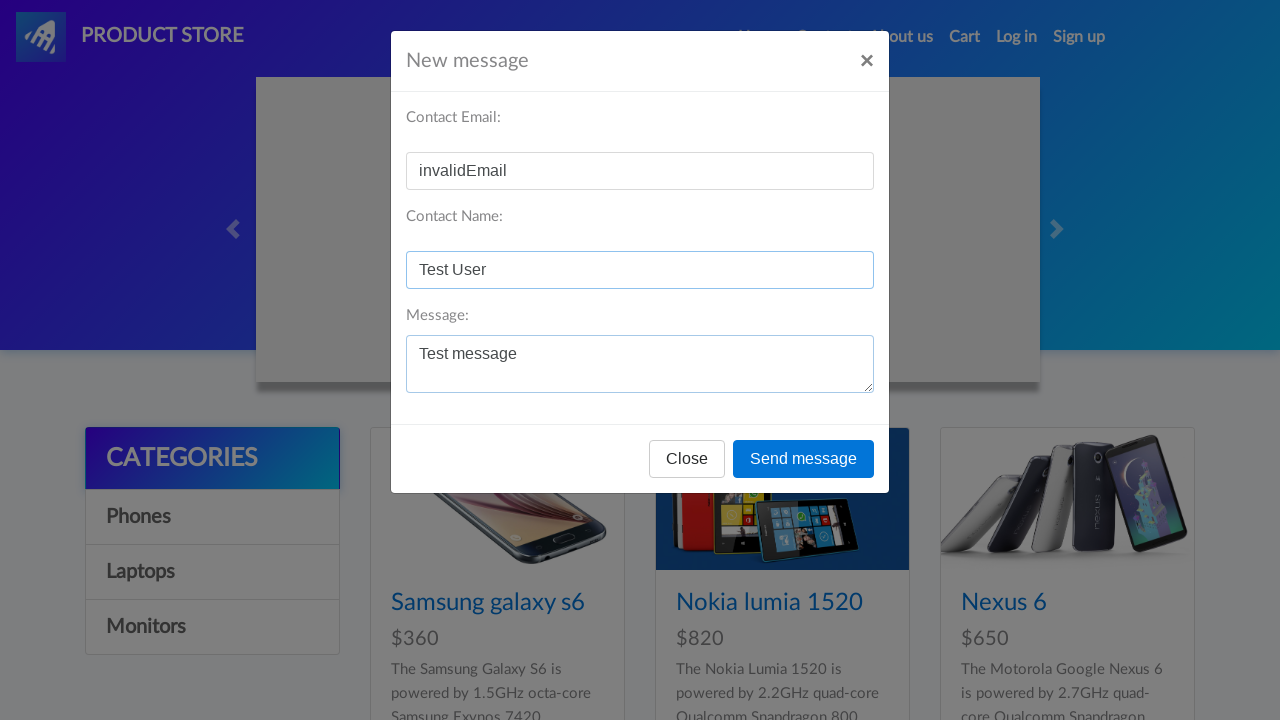

Clicked send button to submit contact form at (804, 459) on xpath=//body/div[@id='exampleModal']/div[1]/div[1]/div[3]/button[2]
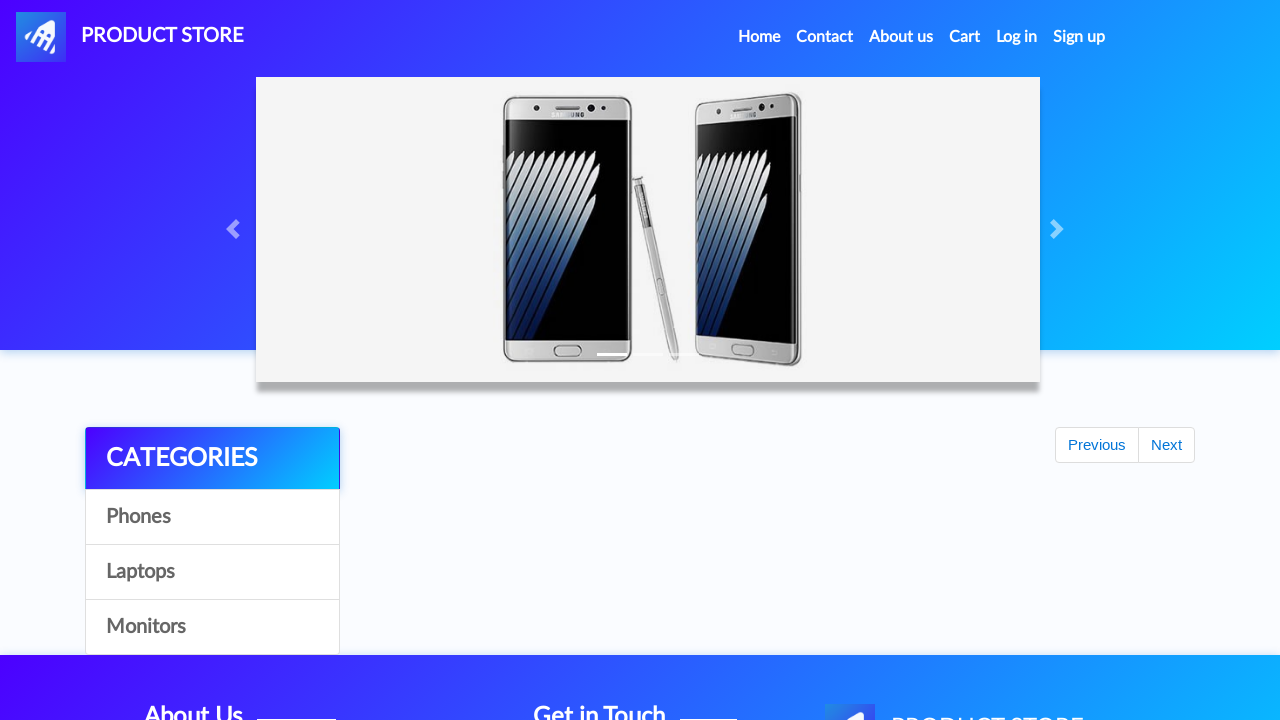

Set up dialog handler to accept validation alerts
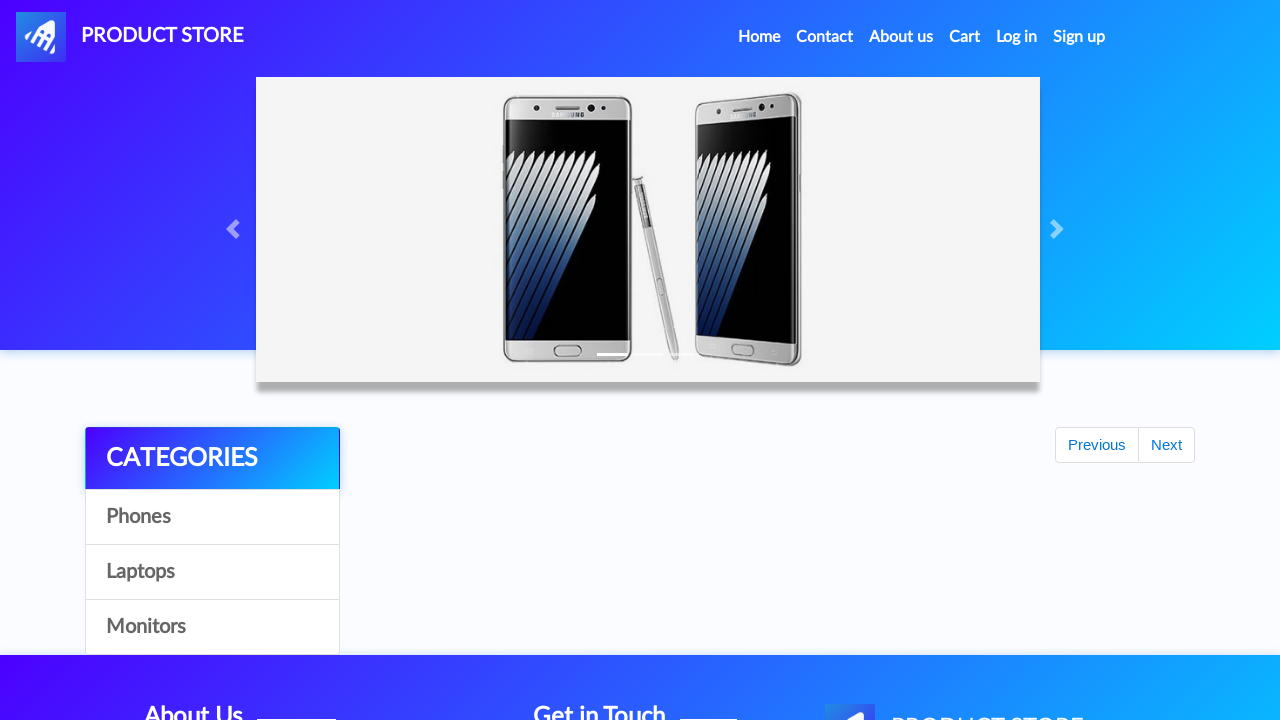

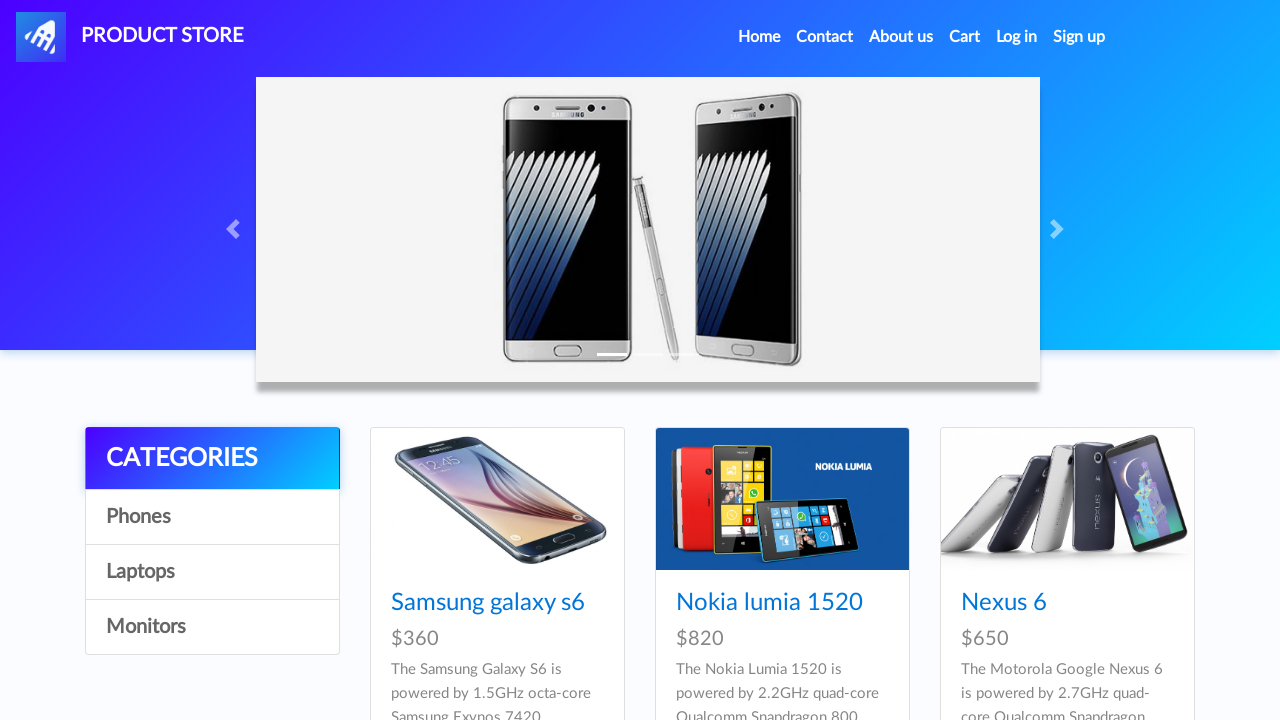